Tests clearing text from an input field

Starting URL: https://letcode.in/test

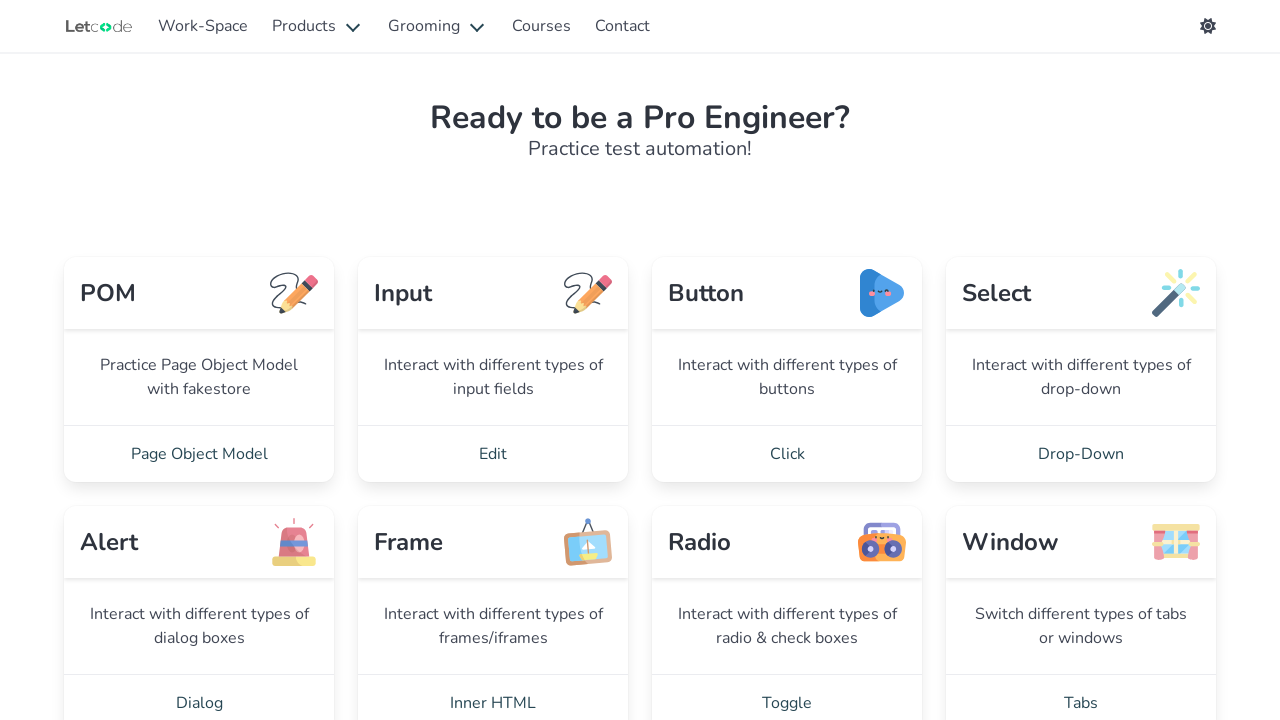

Clicked on 'Edit' link to navigate to input section at (493, 454) on text=Edit
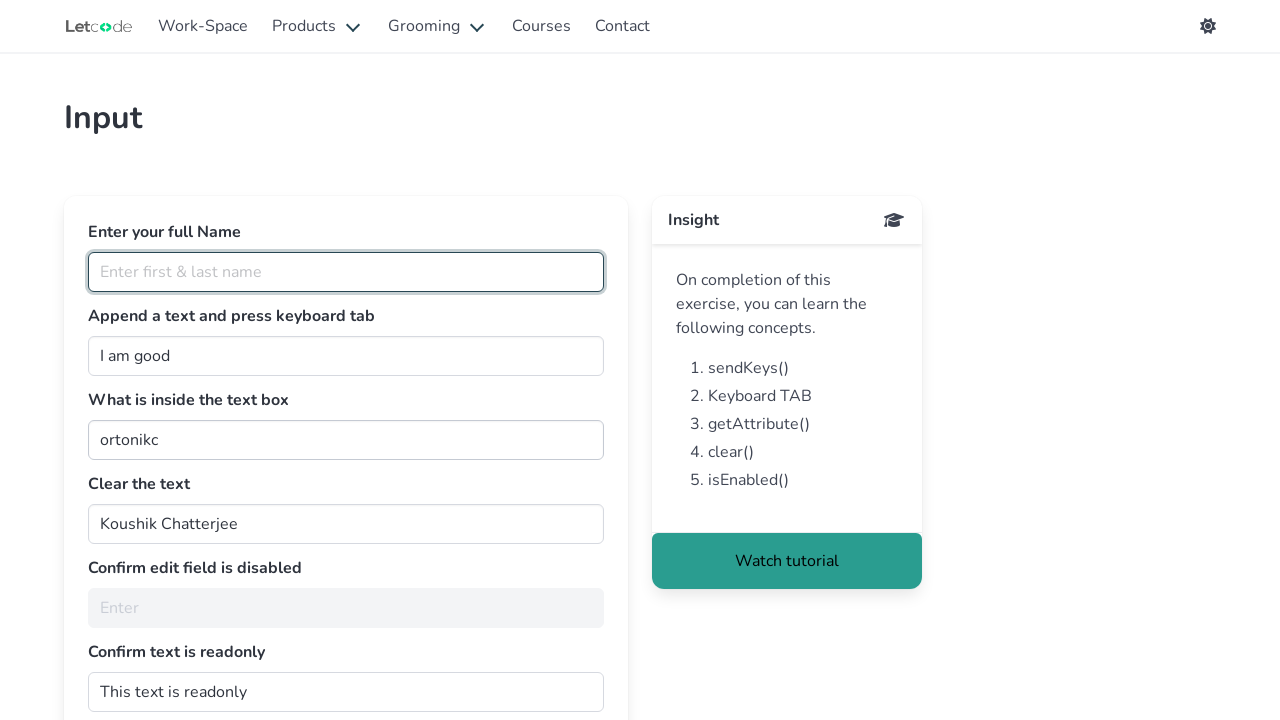

Input section header loaded
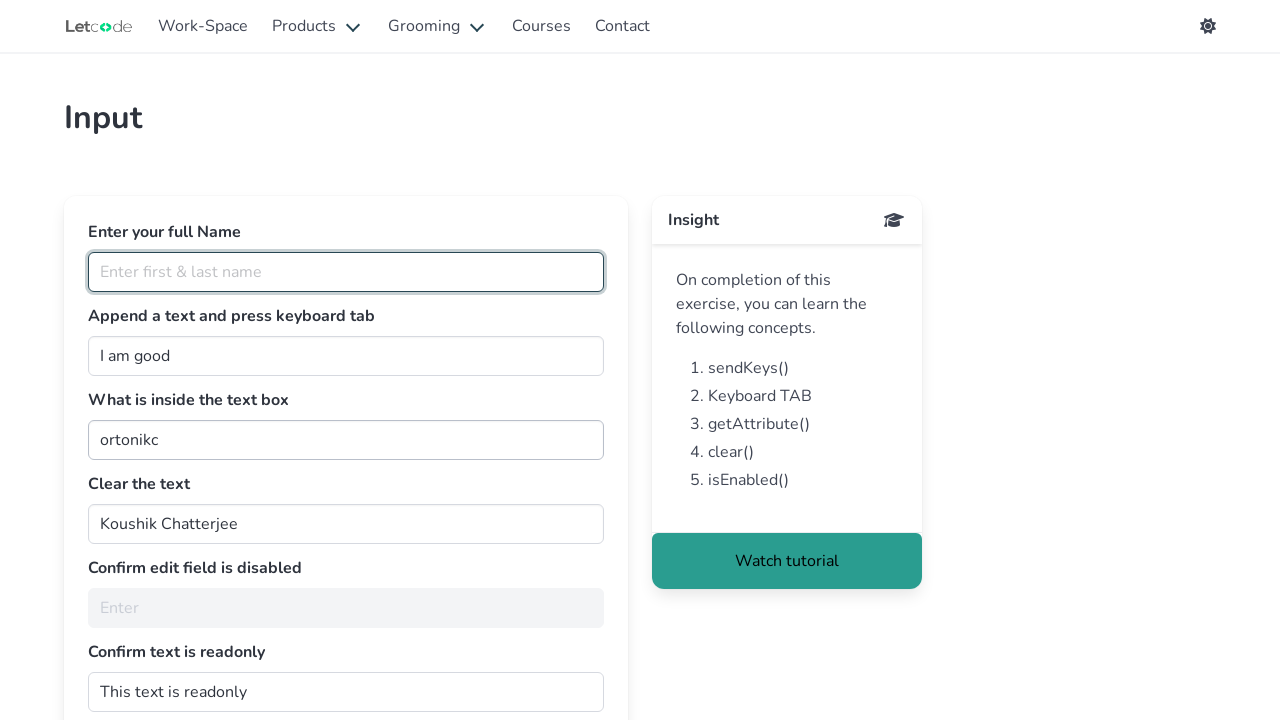

Cleared text from input field on #clearMe
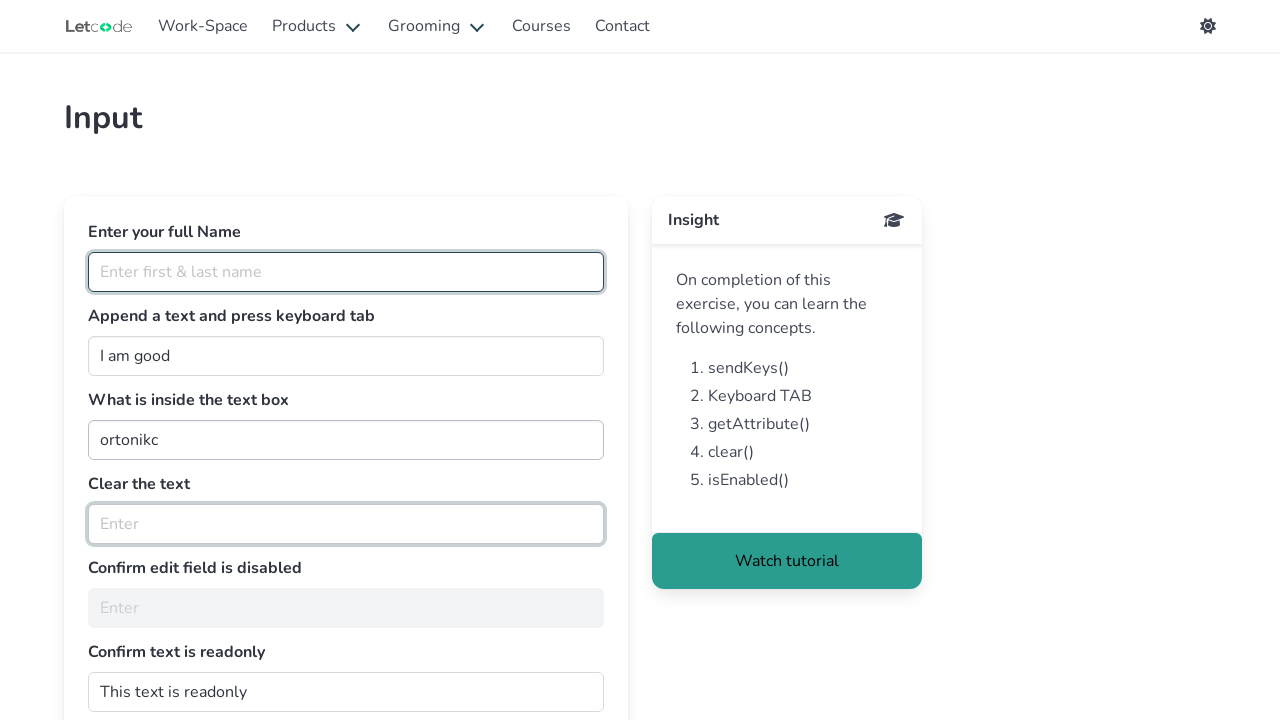

Verified input field is empty
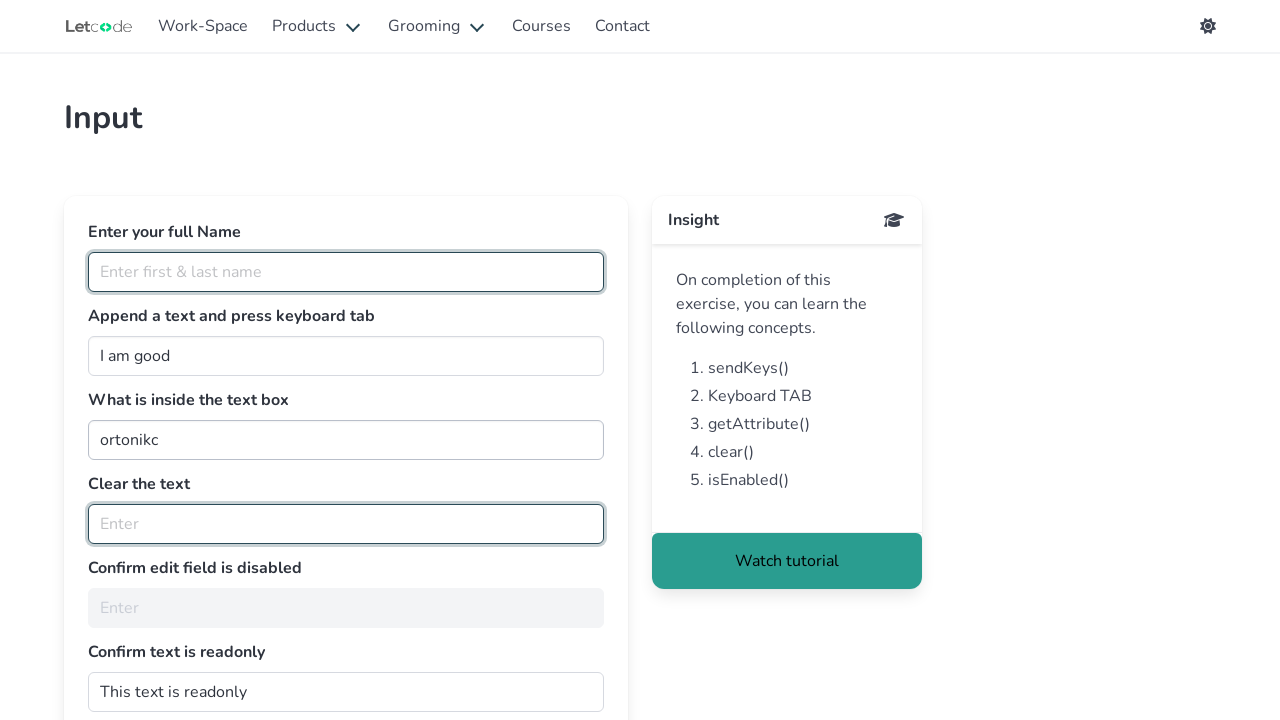

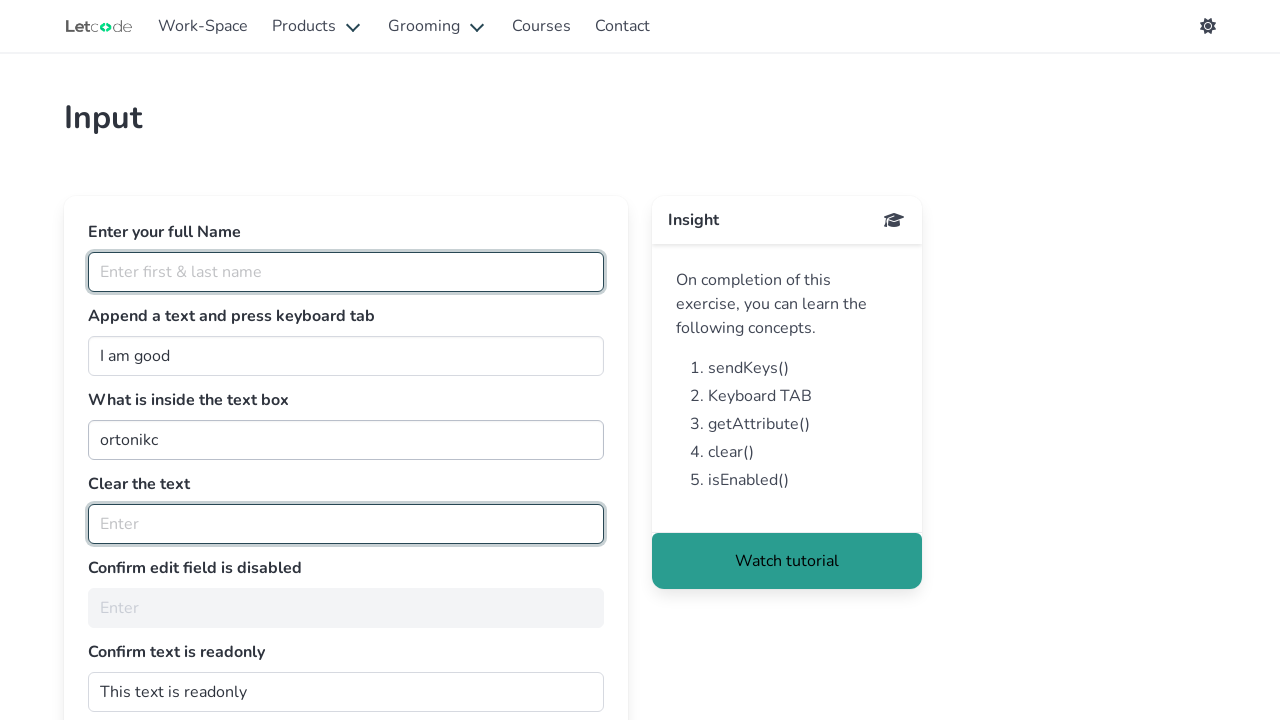